Tests radio button functionality by selecting a random radio button from the available options on the practice page

Starting URL: https://codenboxautomationlab.com/practice/

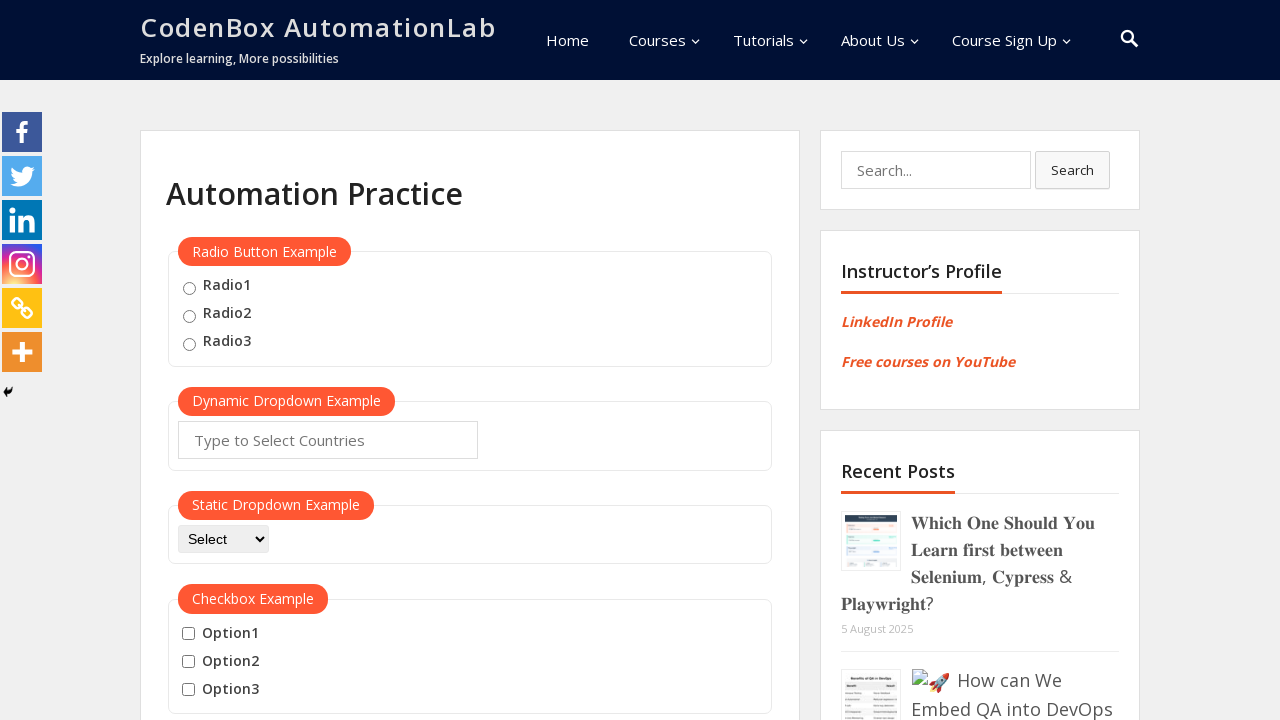

Waited for radio buttons to load on the practice page
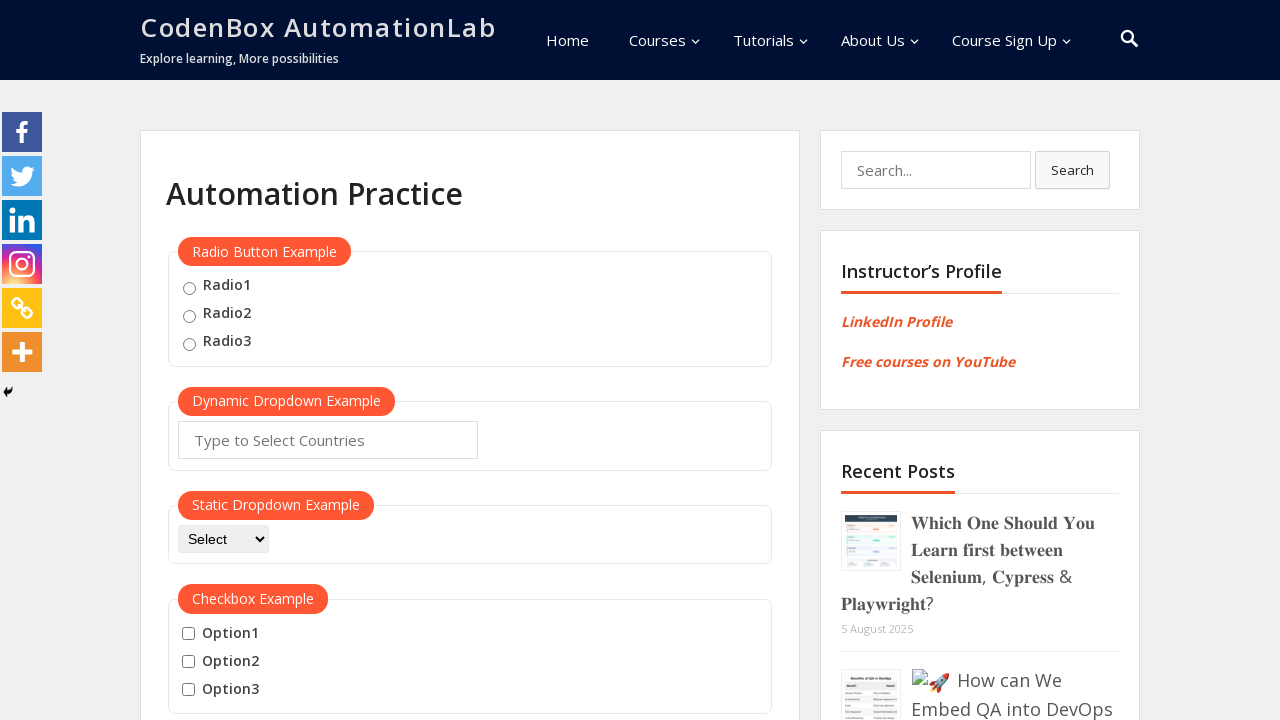

Located all available radio buttons
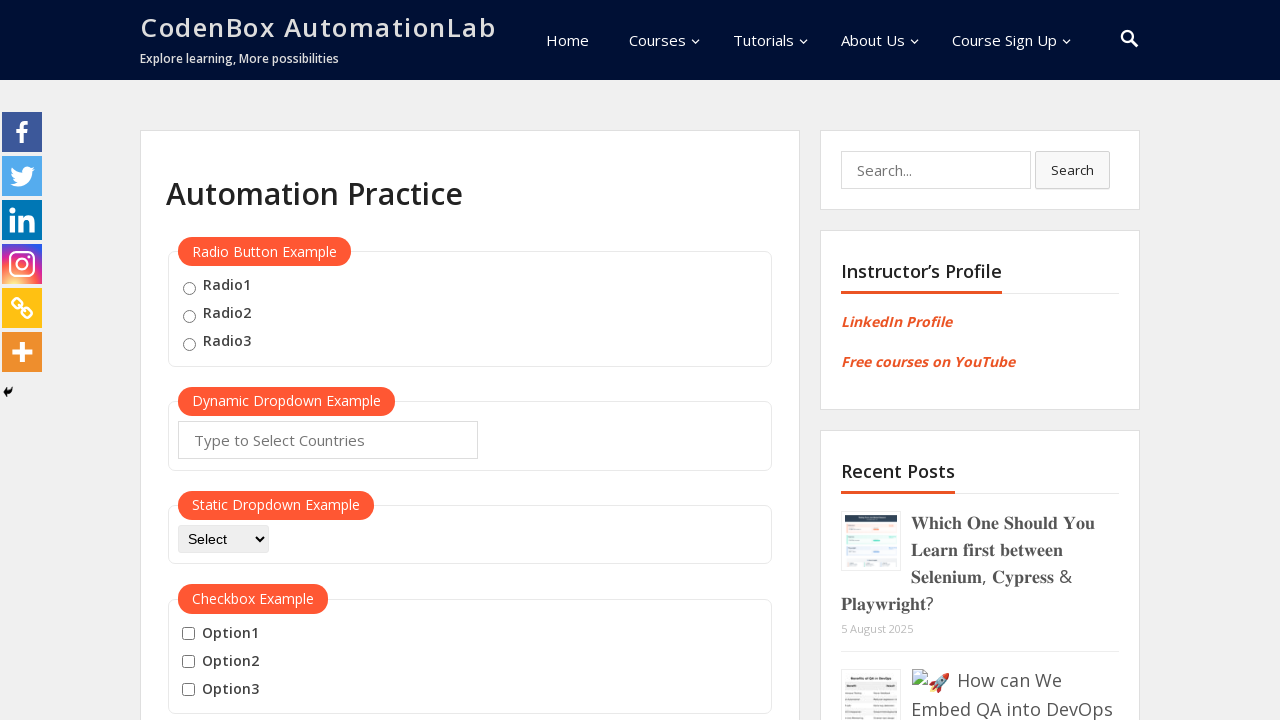

Selected the second radio button from available options at (189, 316) on .radioButton >> nth=1
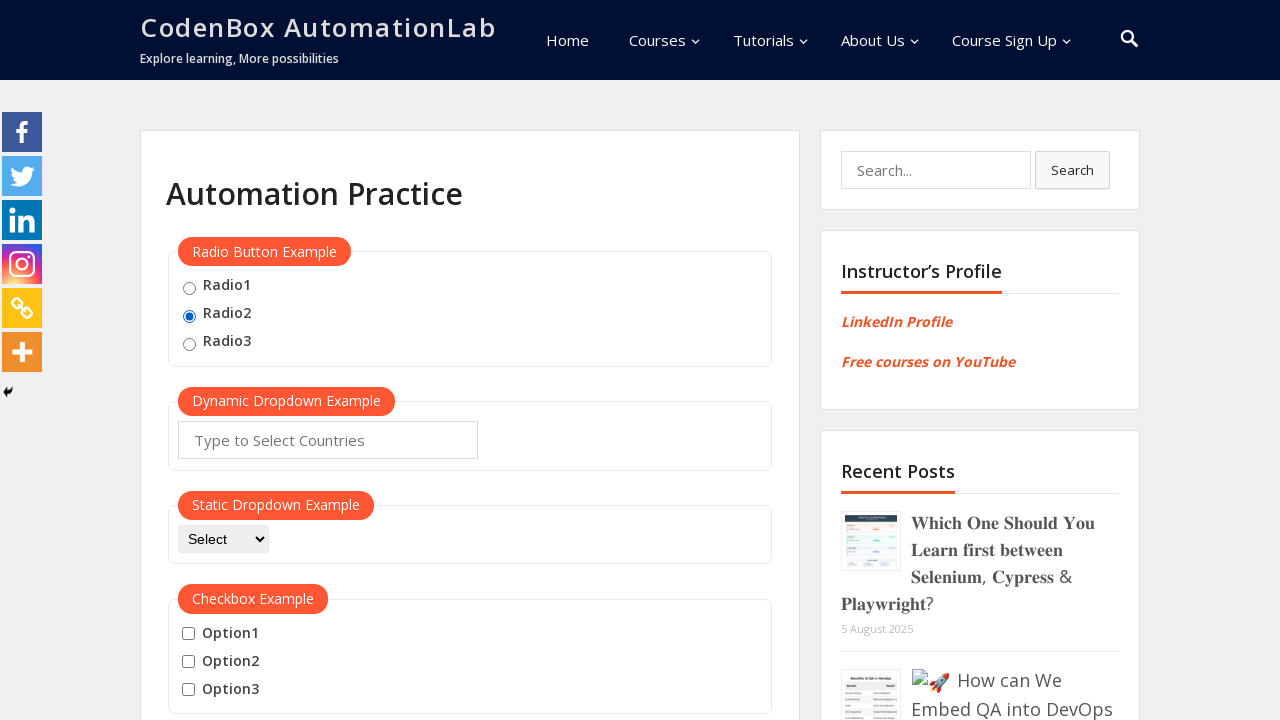

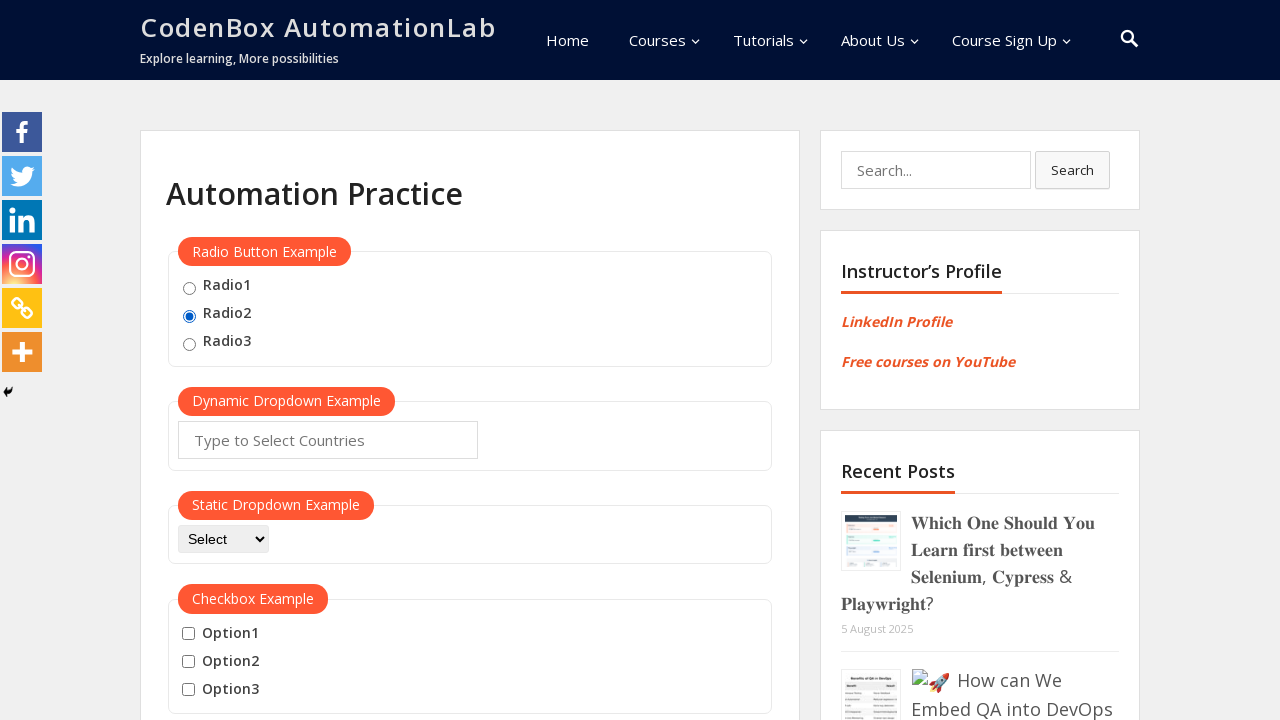